Tests mouse hover functionality by hovering over an element and clicking the Reload link

Starting URL: https://rahulshettyacademy.com/AutomationPractice/

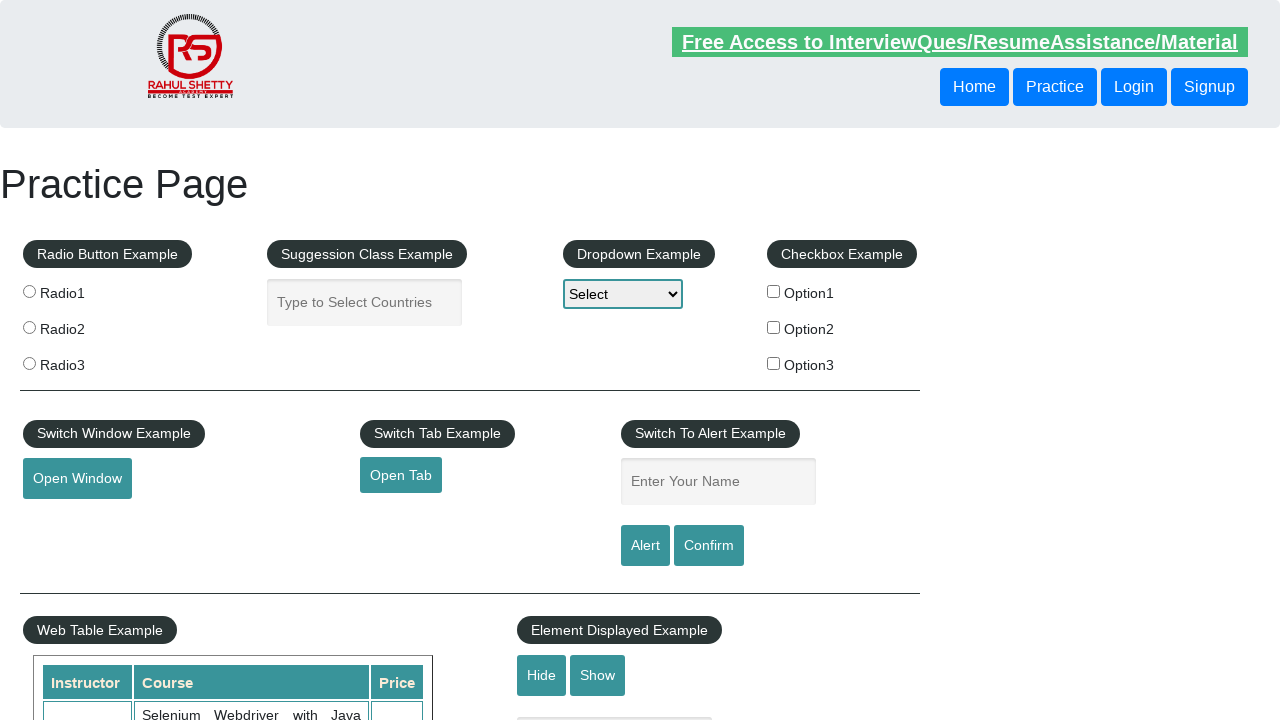

Hovered over the mouse hover element at (83, 361) on #mousehover
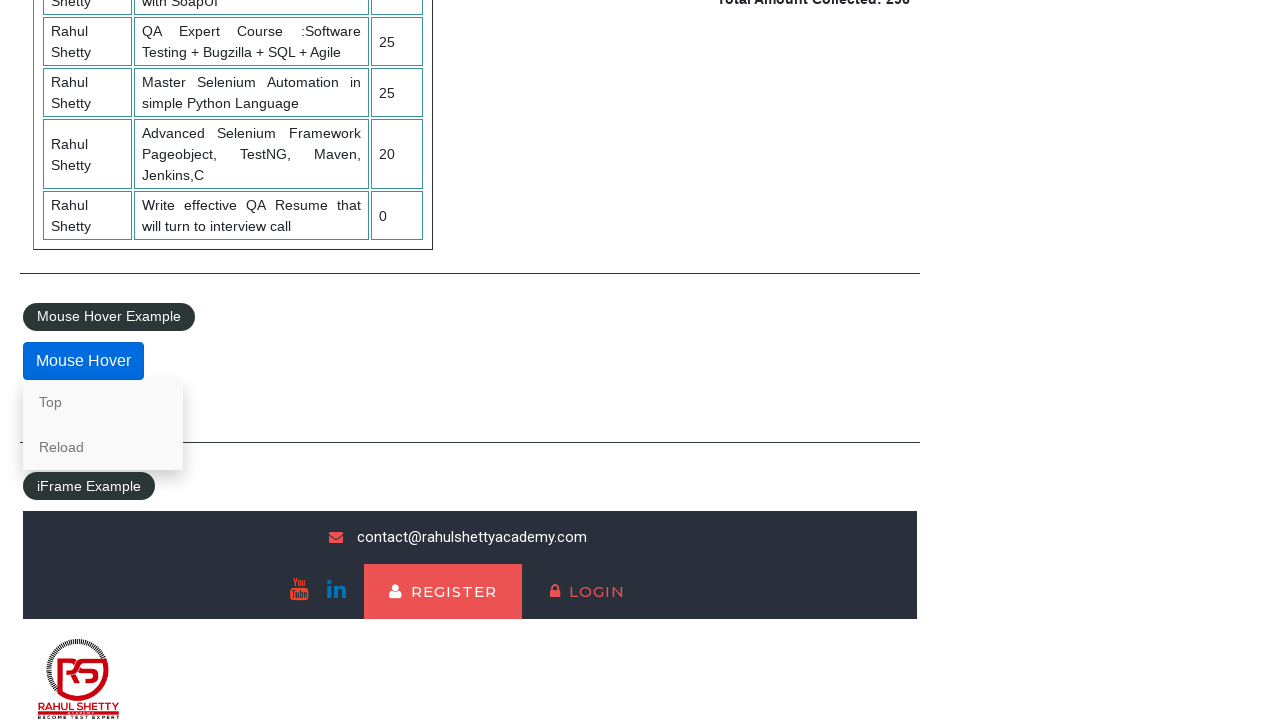

Clicked the Reload link at (103, 447) on text=Reload
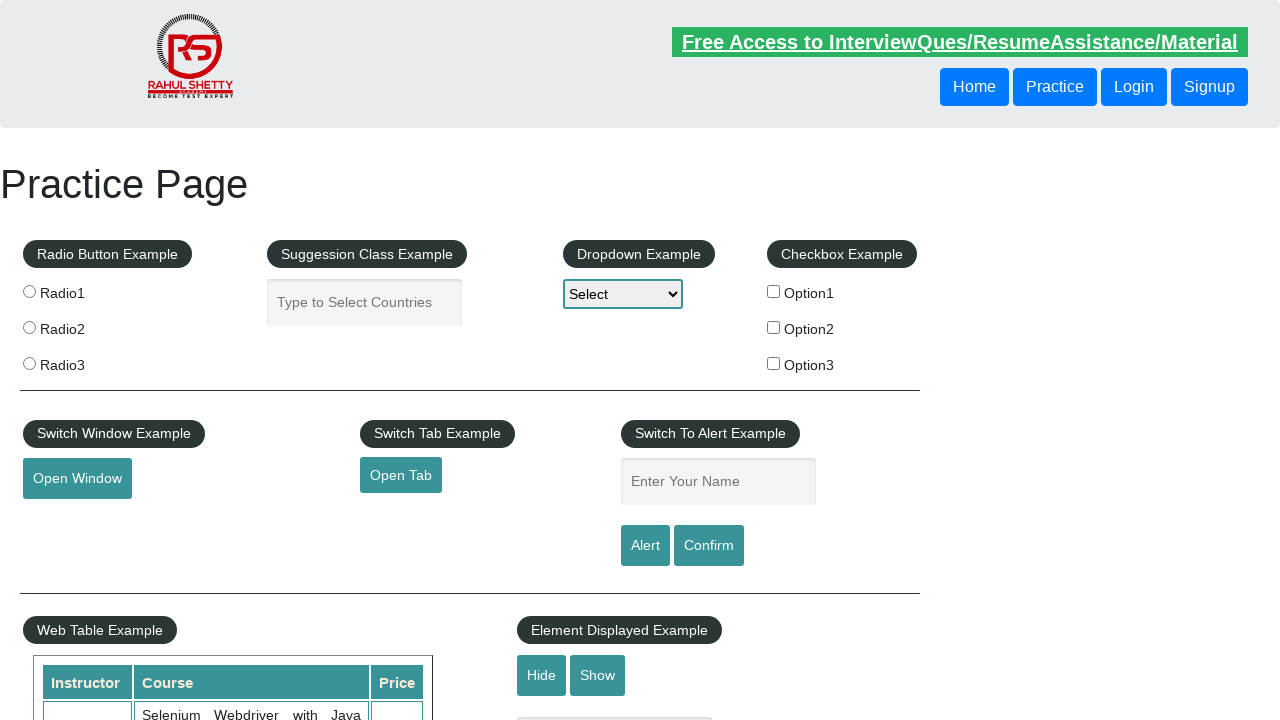

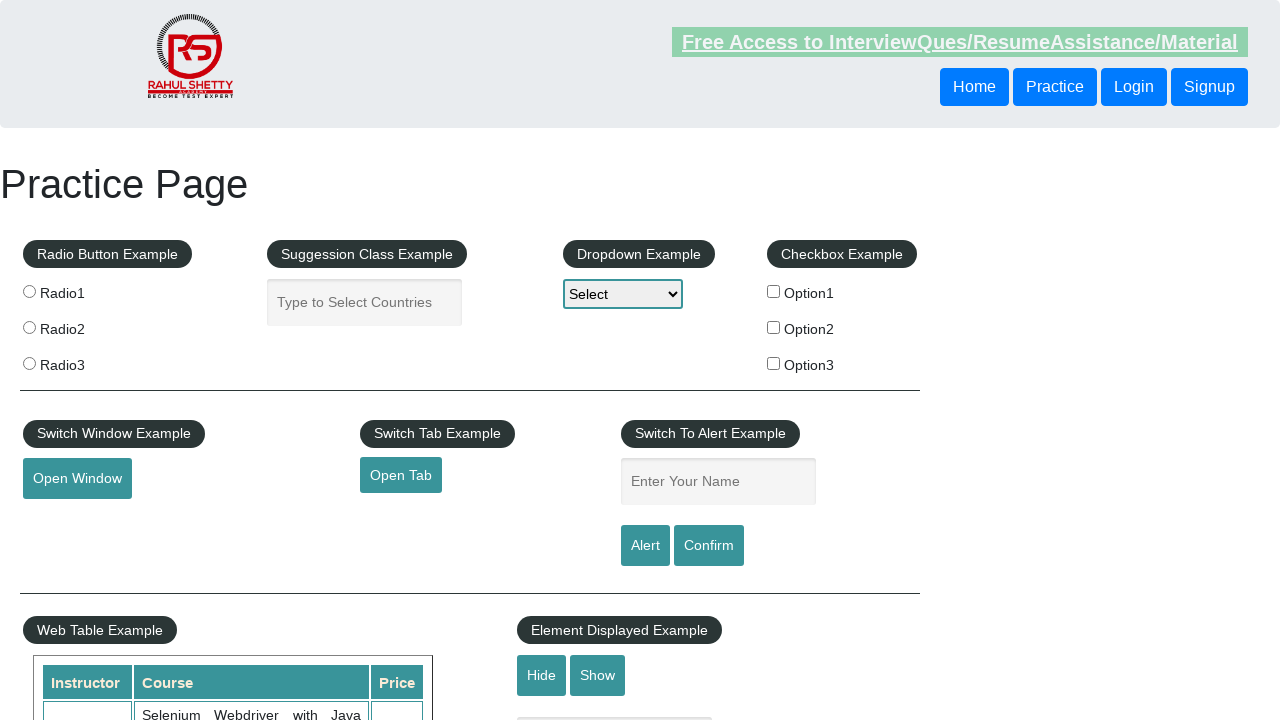